Tests that a todo item is removed when edited to an empty string

Starting URL: https://demo.playwright.dev/todomvc

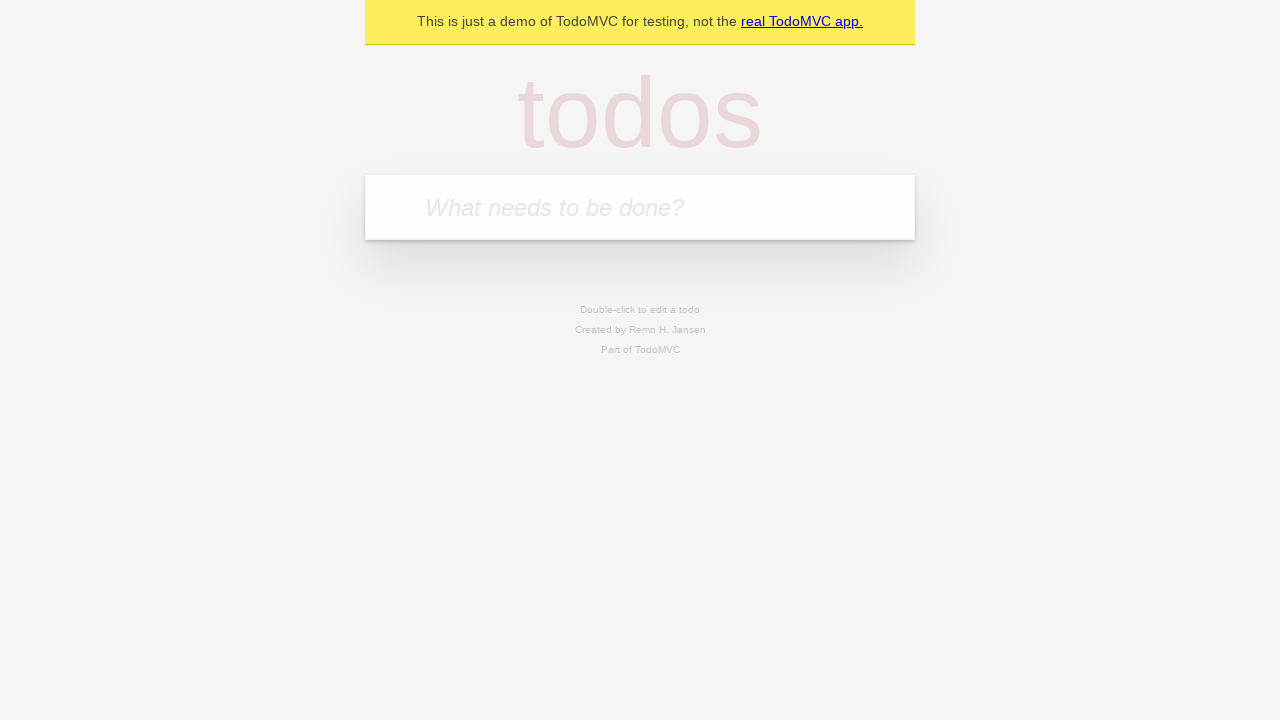

Filled todo input with 'buy some cheese' on internal:attr=[placeholder="What needs to be done?"i]
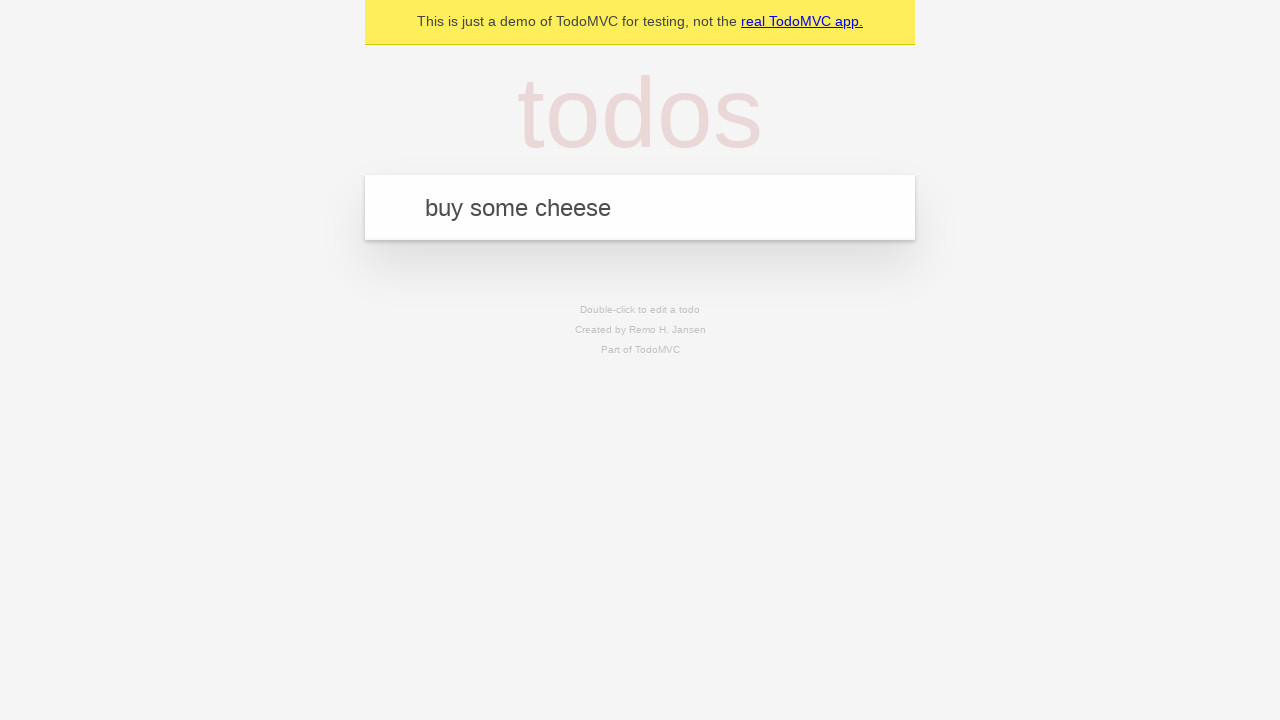

Pressed Enter to create first todo on internal:attr=[placeholder="What needs to be done?"i]
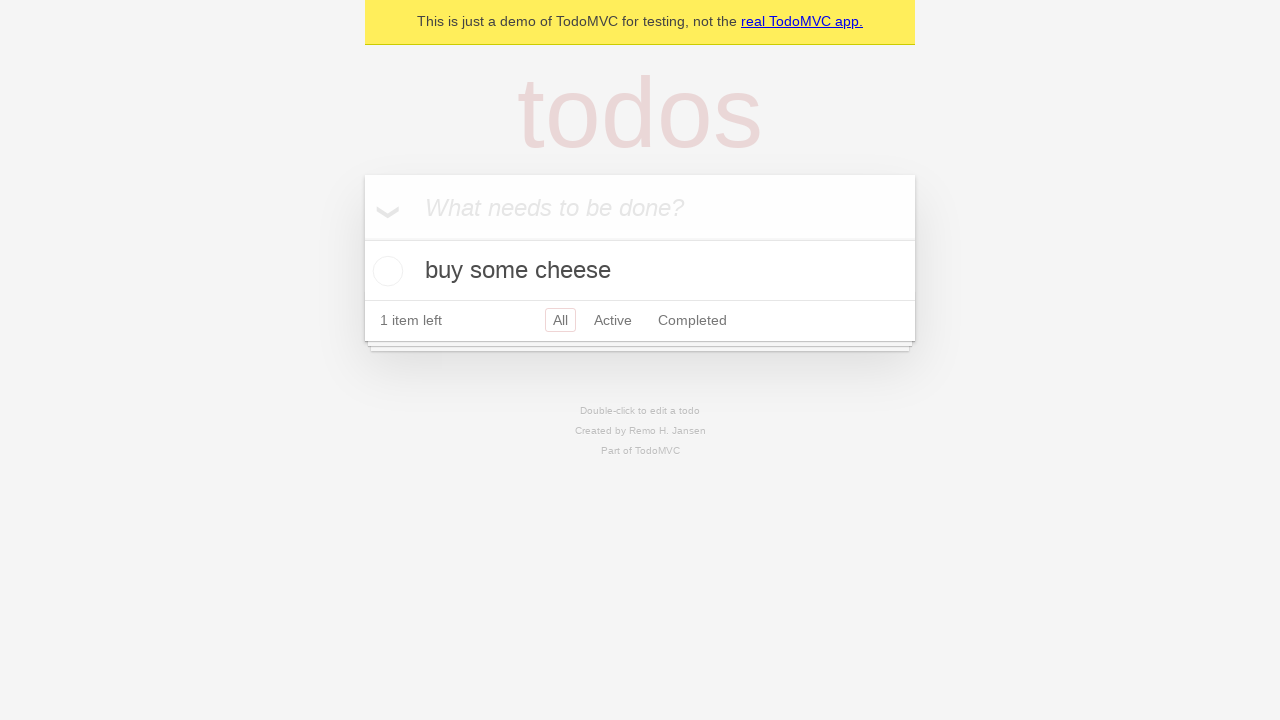

Filled todo input with 'feed the cat' on internal:attr=[placeholder="What needs to be done?"i]
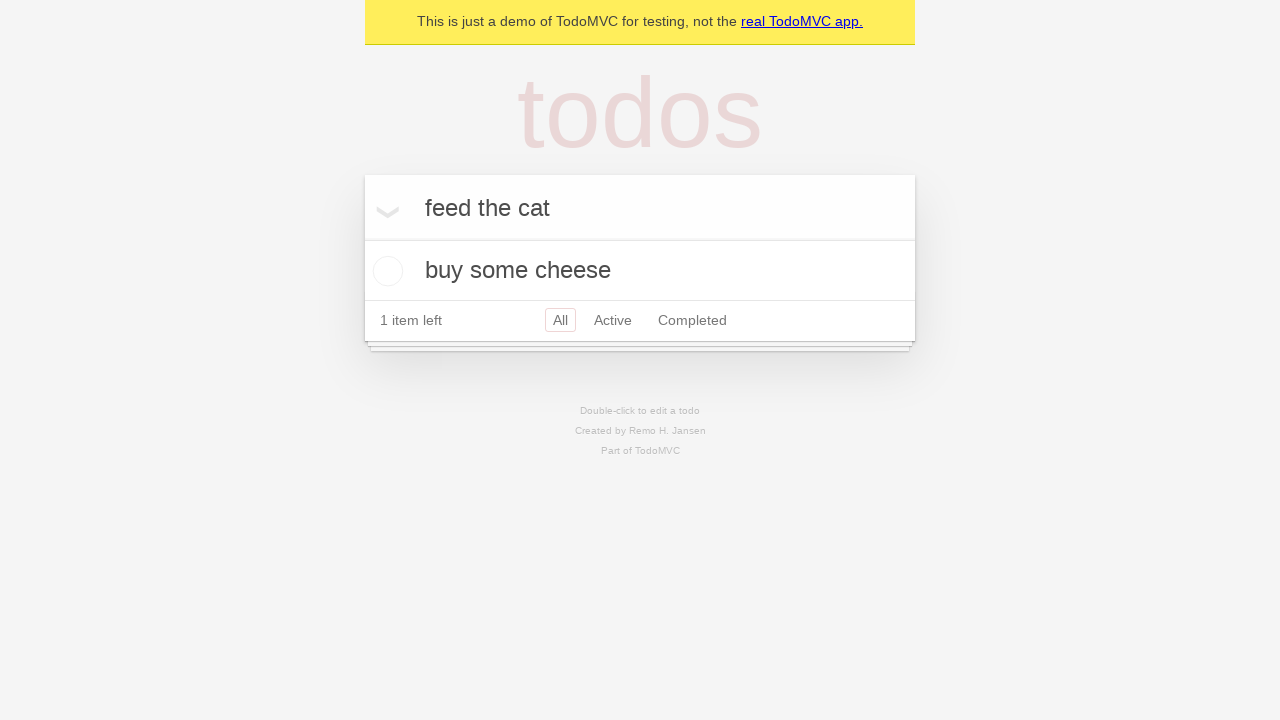

Pressed Enter to create second todo on internal:attr=[placeholder="What needs to be done?"i]
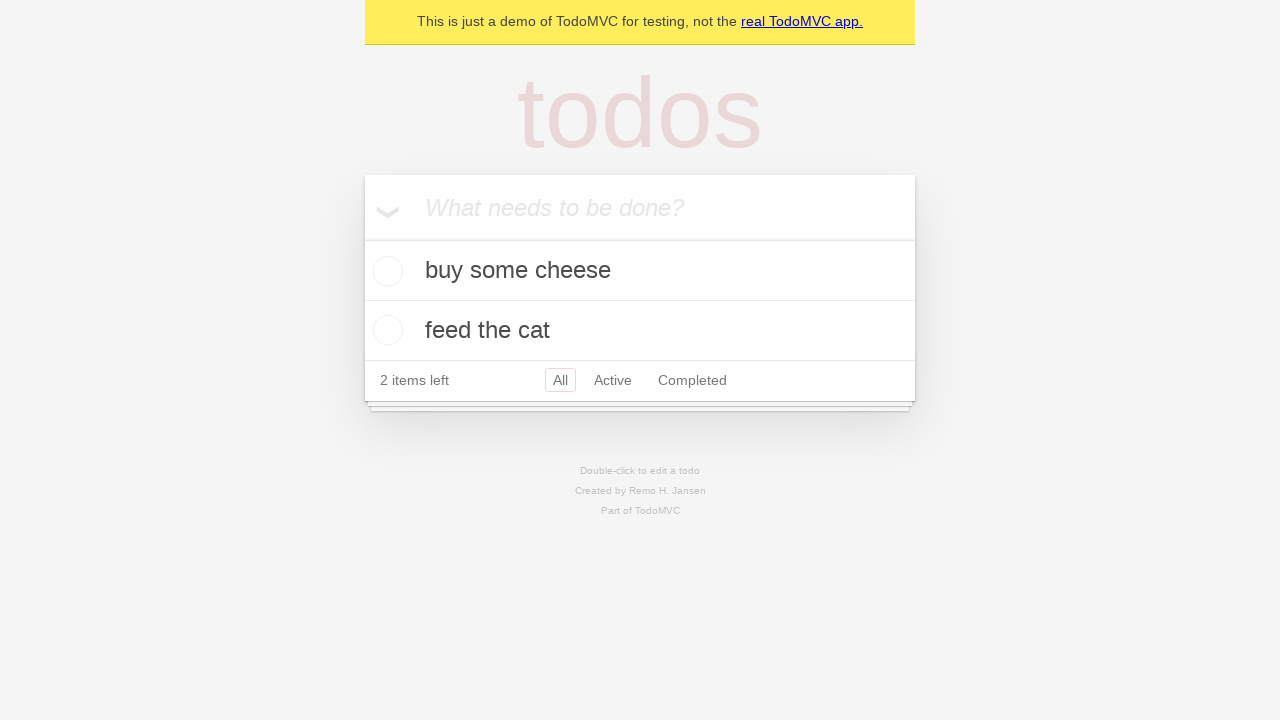

Filled todo input with 'book a doctors appointment' on internal:attr=[placeholder="What needs to be done?"i]
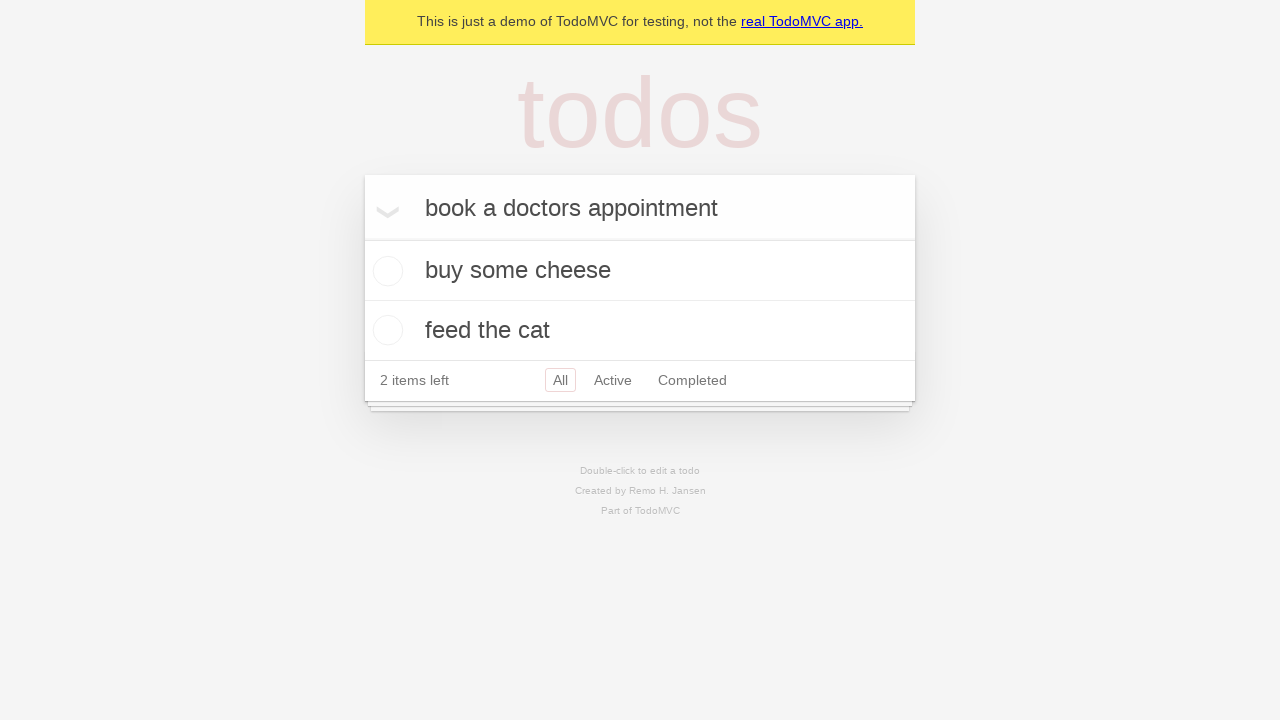

Pressed Enter to create third todo on internal:attr=[placeholder="What needs to be done?"i]
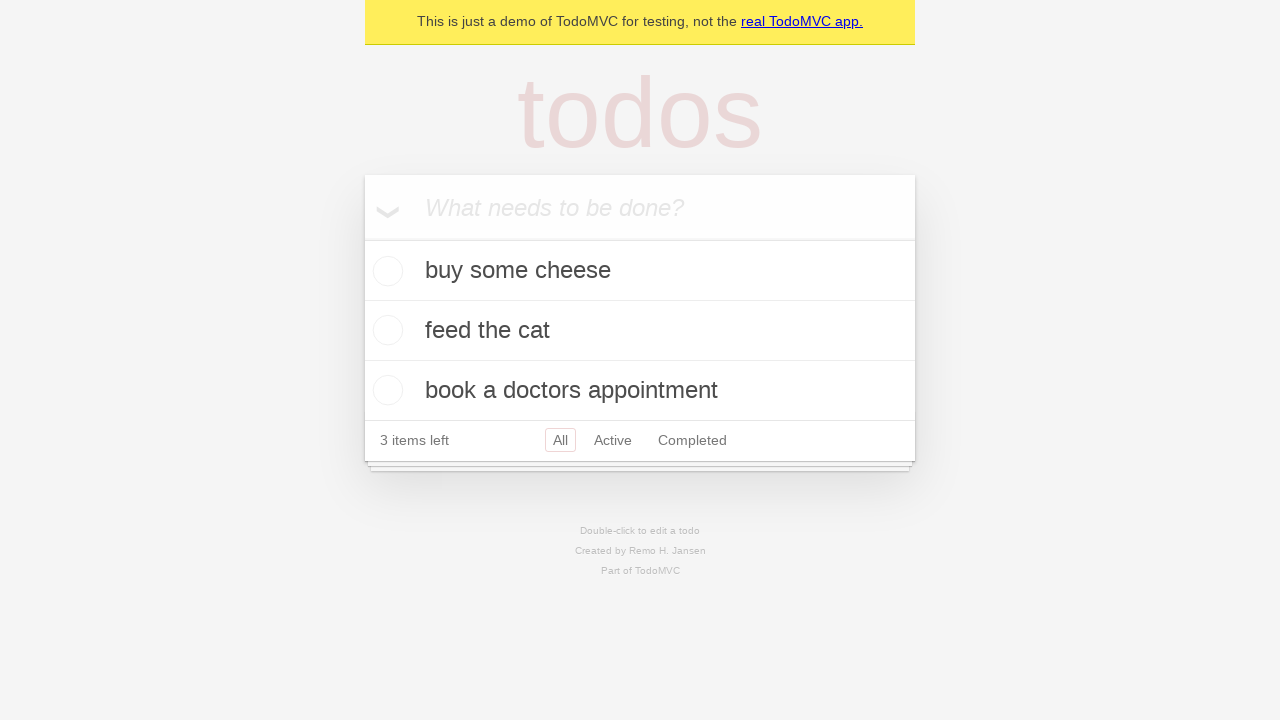

Double-clicked second todo item to enter edit mode at (640, 331) on internal:testid=[data-testid="todo-item"s] >> nth=1
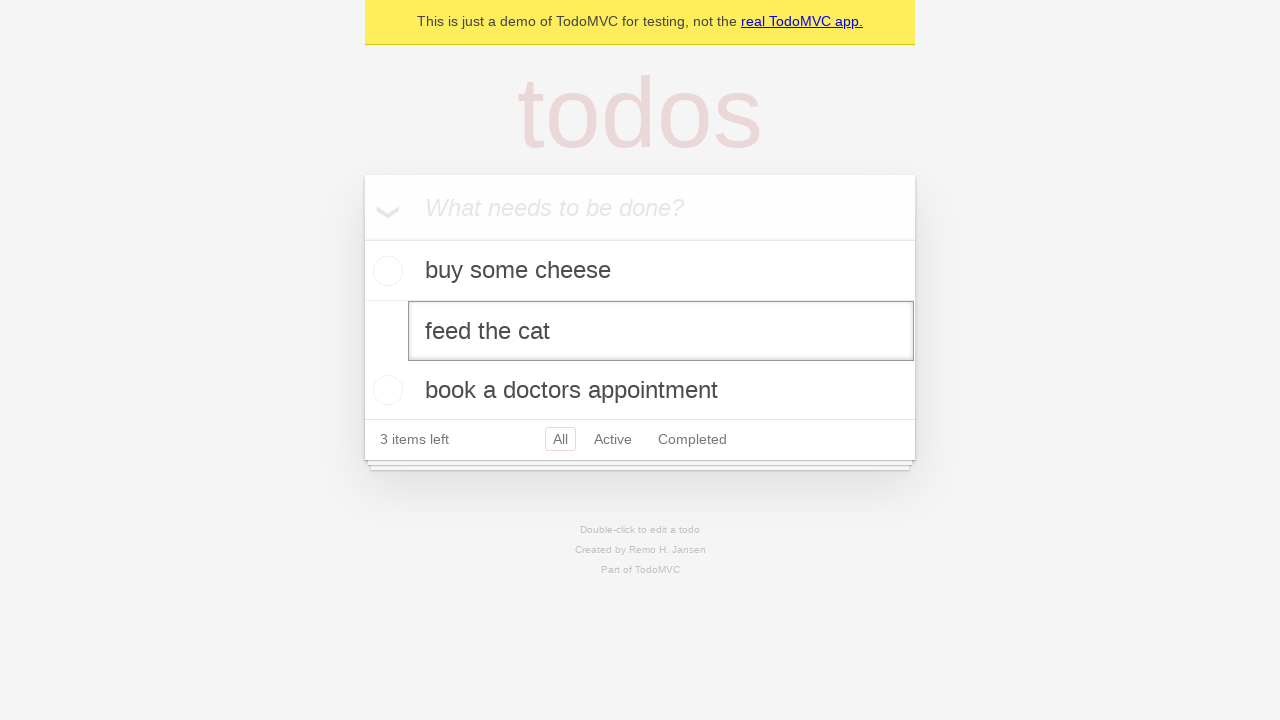

Cleared the todo text field on internal:testid=[data-testid="todo-item"s] >> nth=1 >> internal:role=textbox[nam
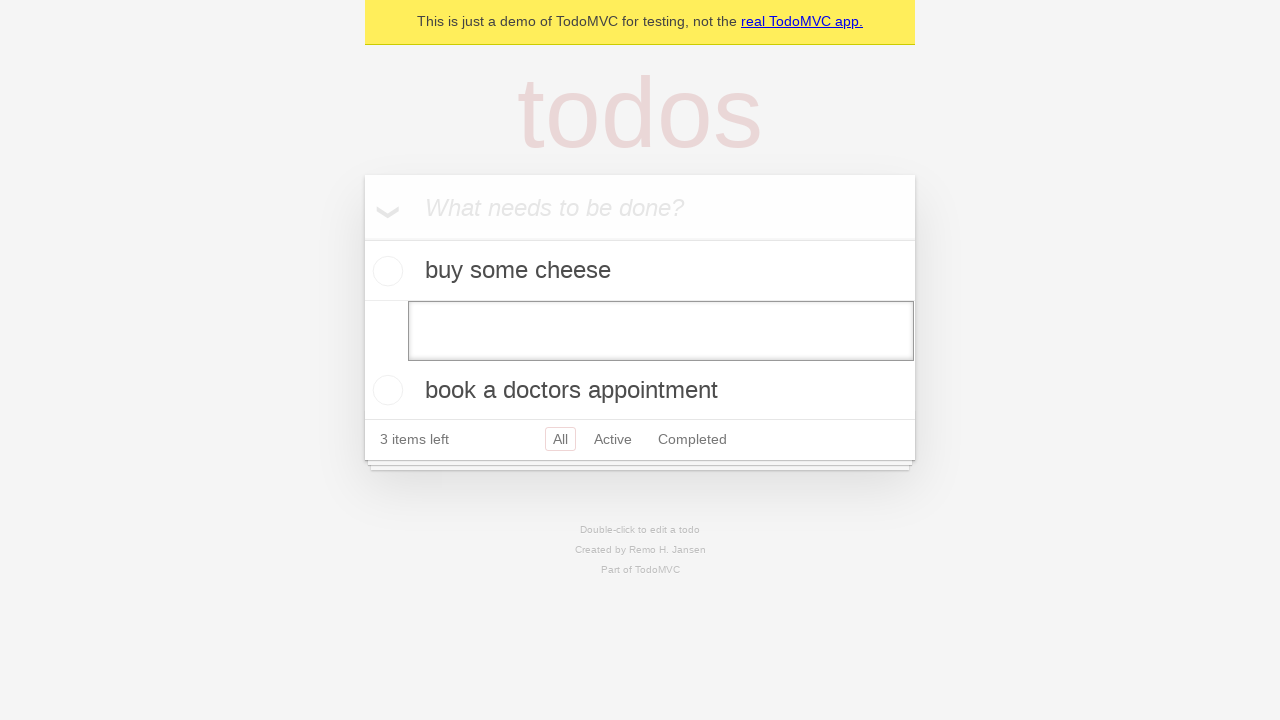

Pressed Enter to confirm empty edit, removing the todo item on internal:testid=[data-testid="todo-item"s] >> nth=1 >> internal:role=textbox[nam
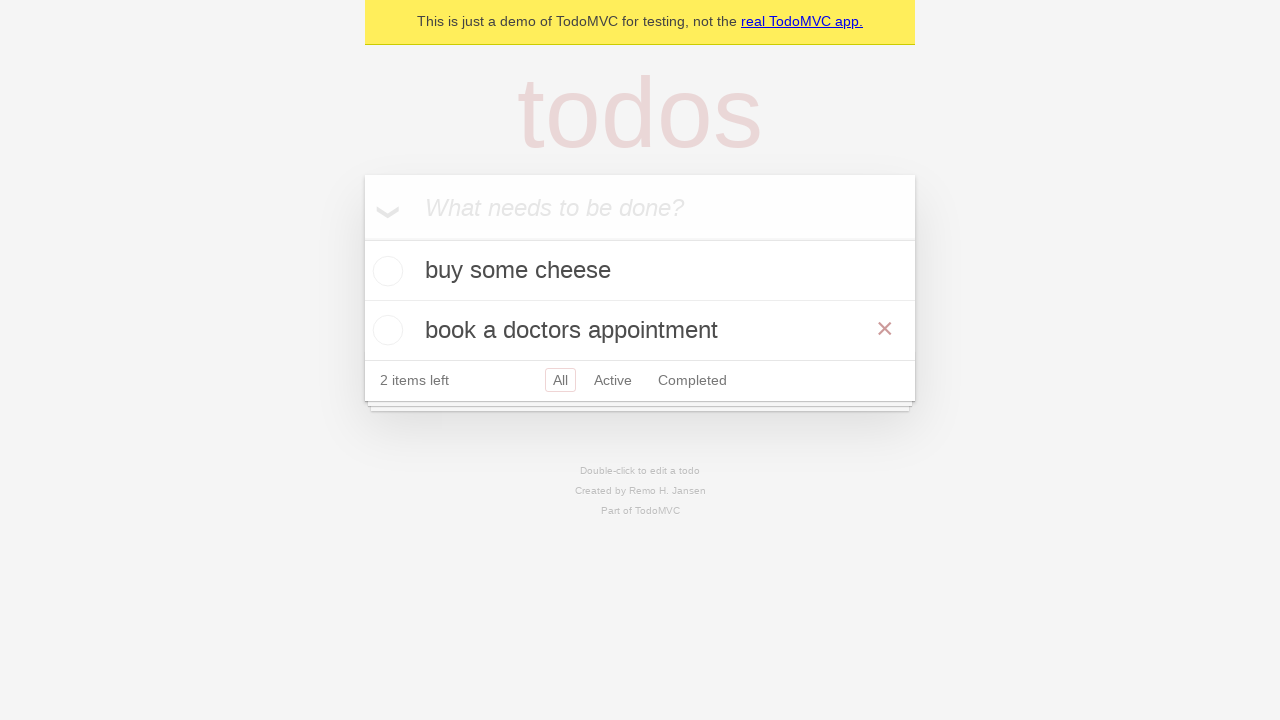

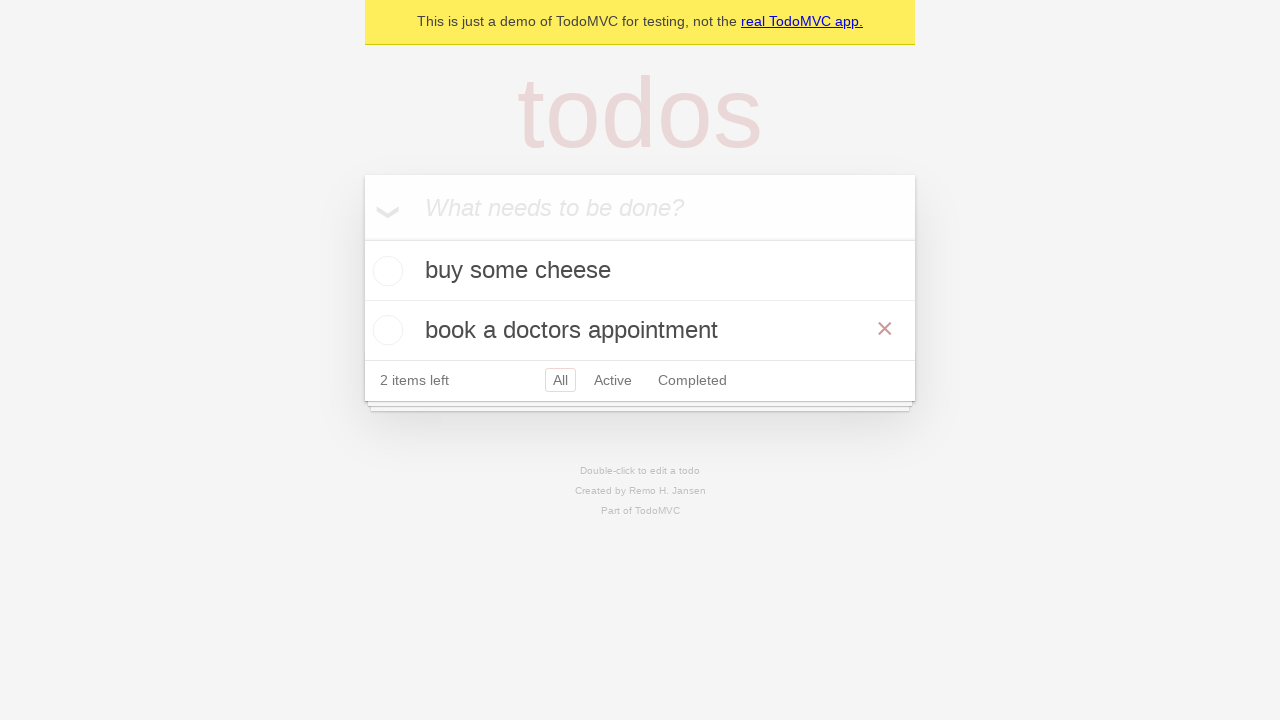